Tests that phone number validation error appears when phone format is invalid

Starting URL: https://alada.vn/tai-khoan/dang-ky.html

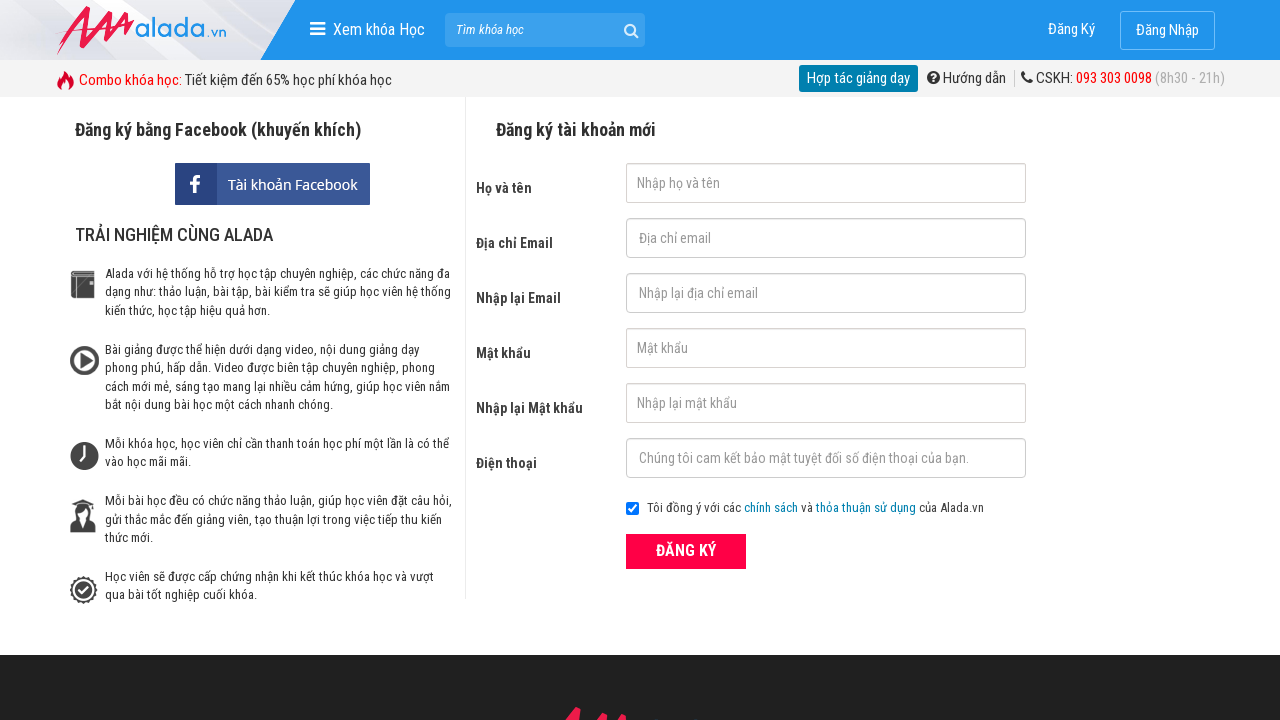

Filled name field with 'Phan Thanh Hung' on //input[@id='txtFirstname']
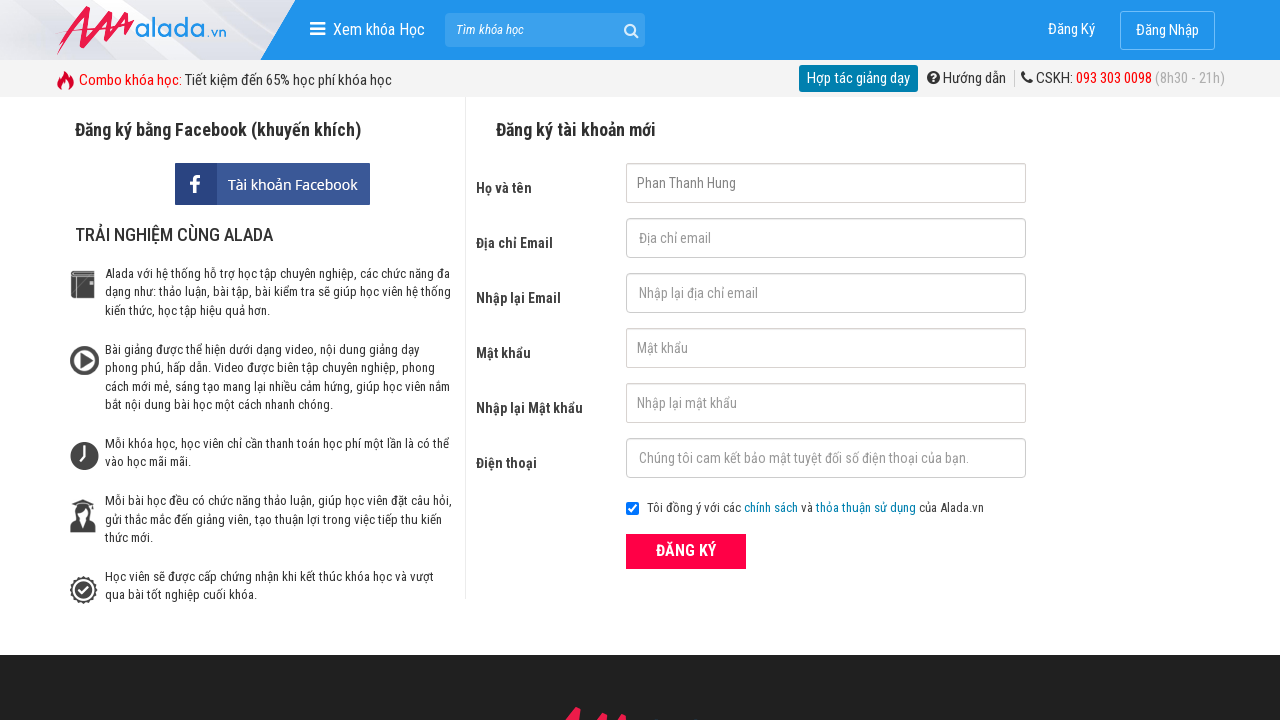

Filled email field with 'phanthanhhung@example.com' on //input[@id='txtEmail']
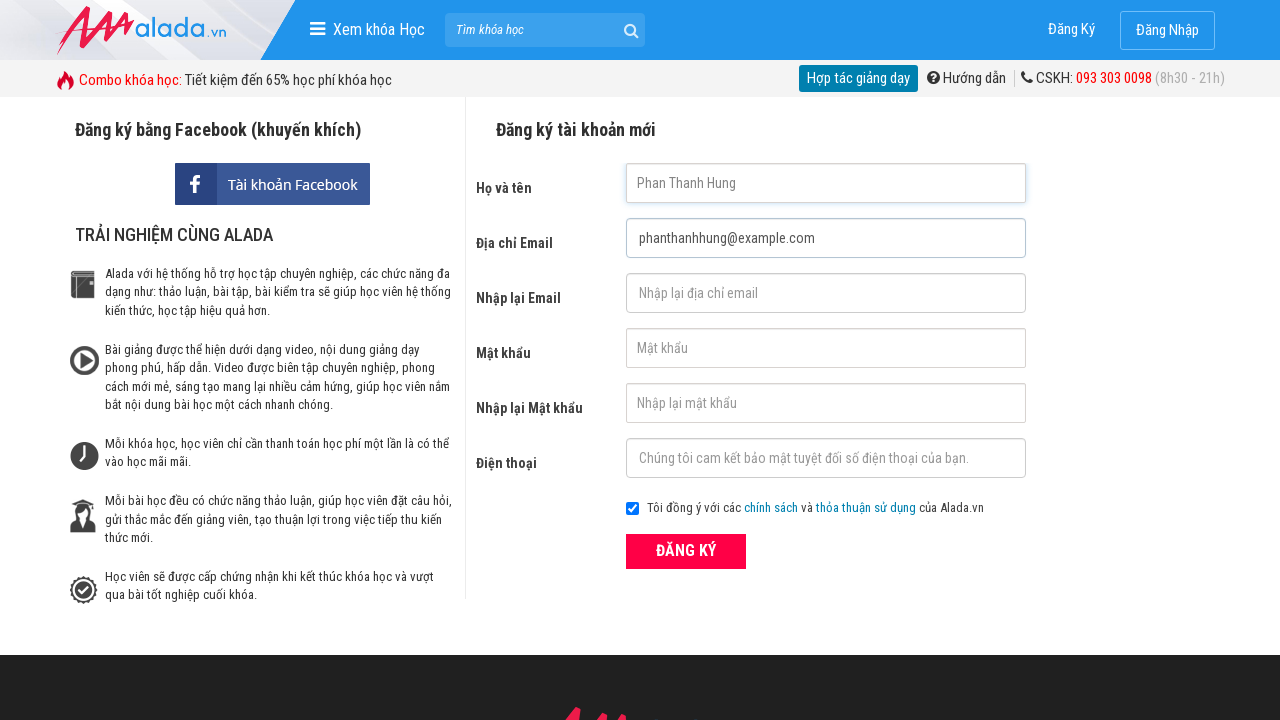

Filled confirmation email field with 'phanthanhhung@example.com' on //input[@id='txtCEmail']
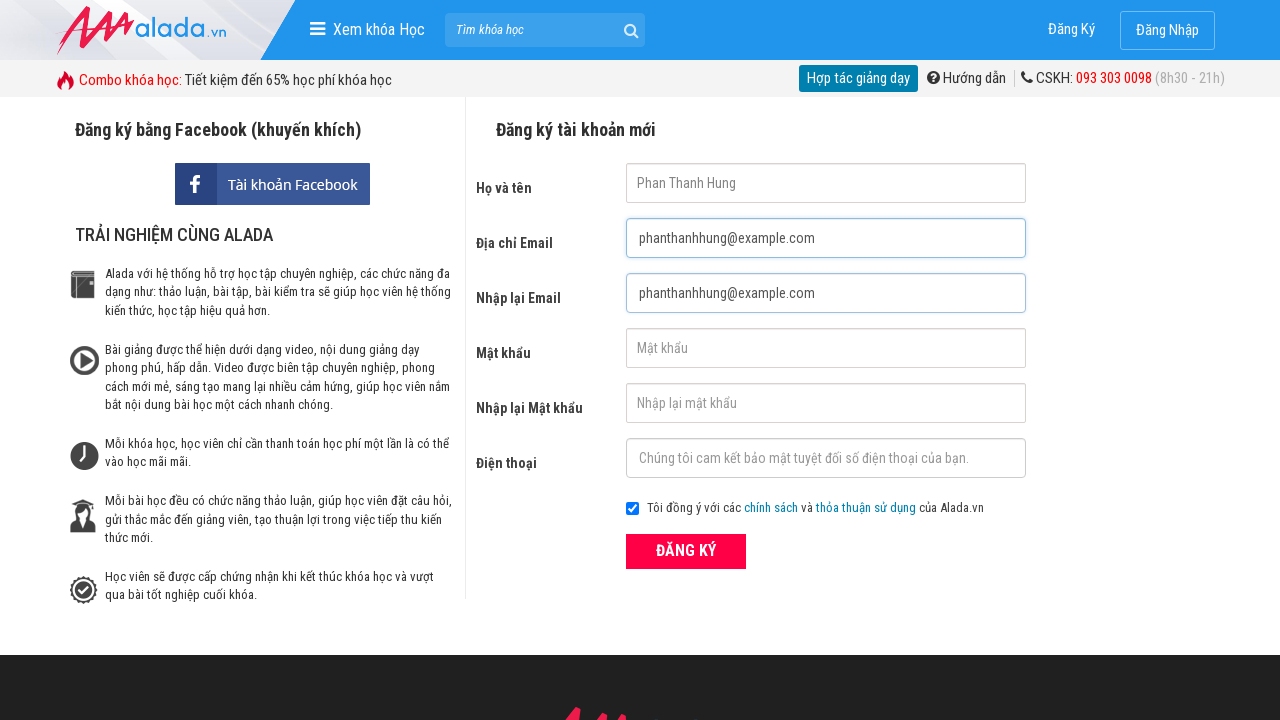

Filled password field with 'validpass123' on //input[@id='txtPassword']
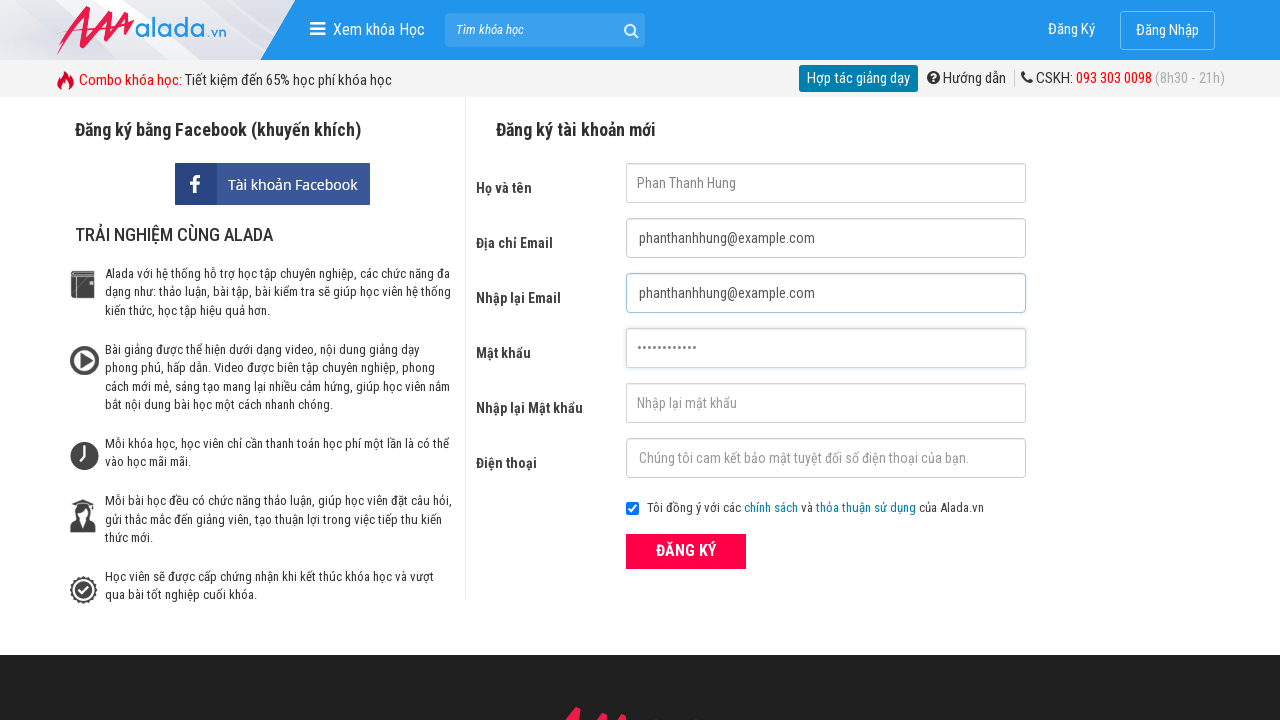

Filled confirm password field with 'validpass123' on //input[@id='txtCPassword']
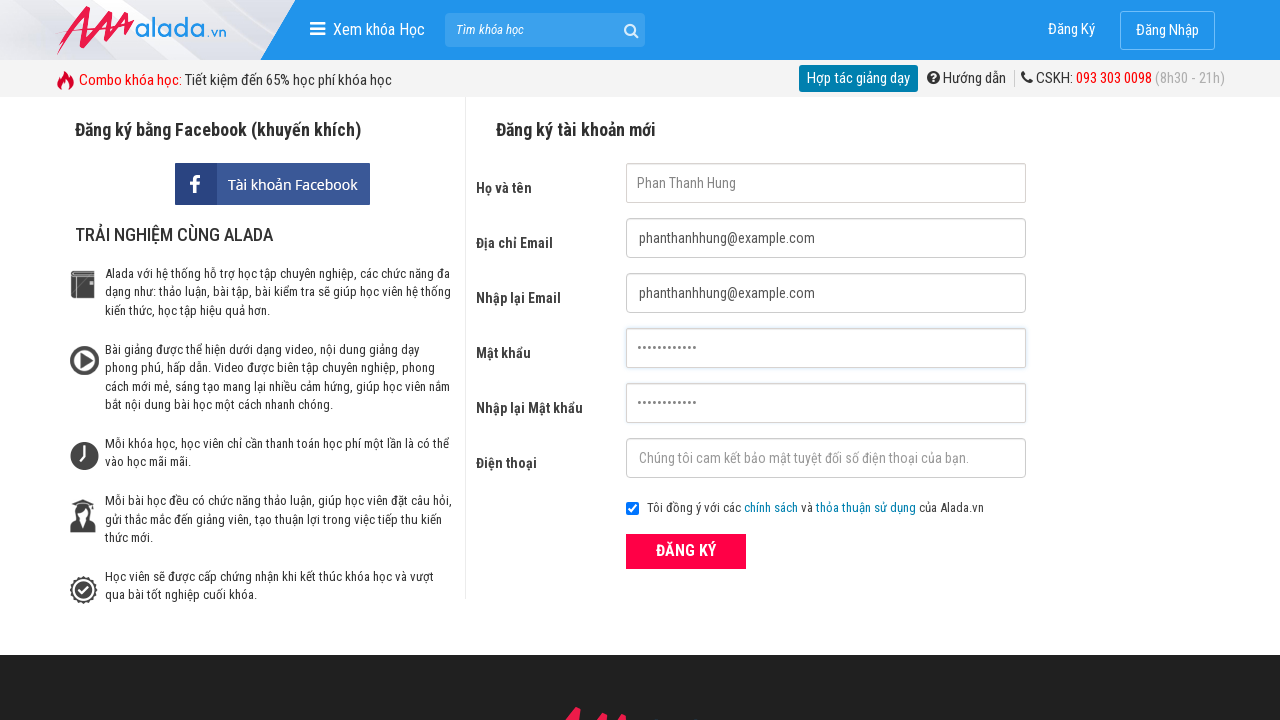

Filled phone field with invalid format '113645067281' on //input[@id='txtPhone']
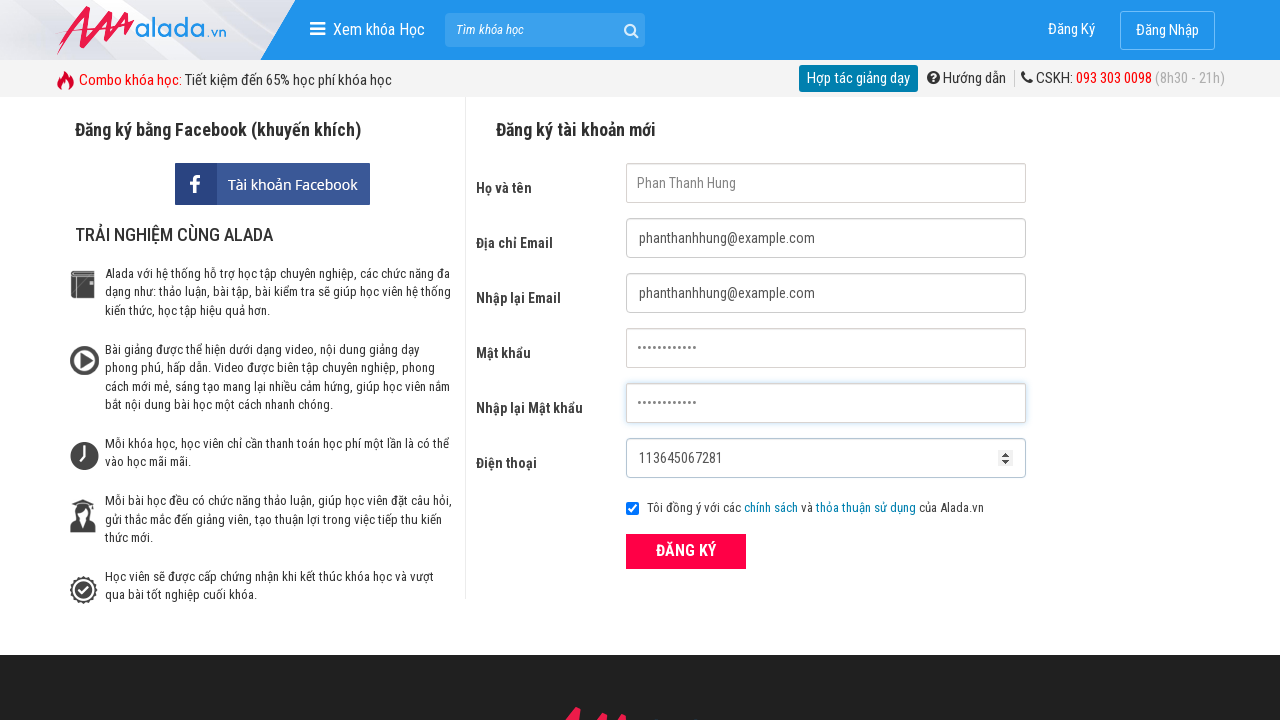

Clicked submit button to submit registration form at (686, 551) on xpath=//button[@class='btn_pink_sm fs16']
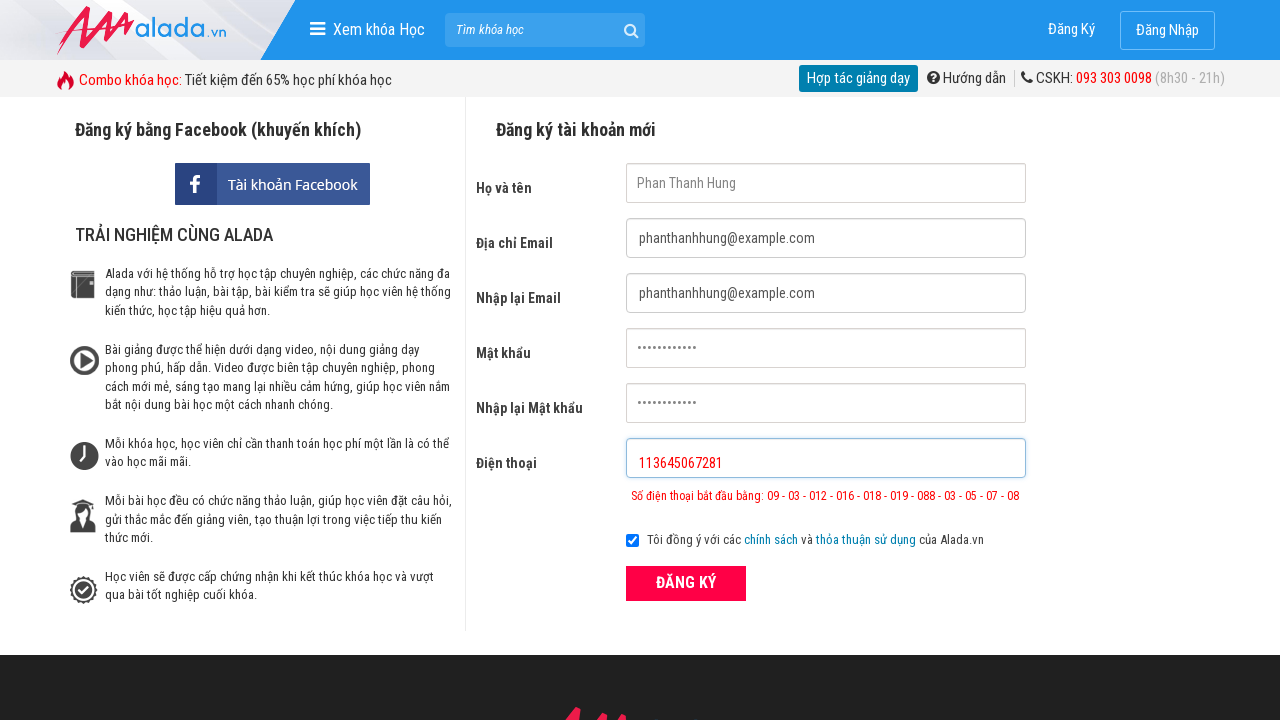

Phone number validation error message appeared
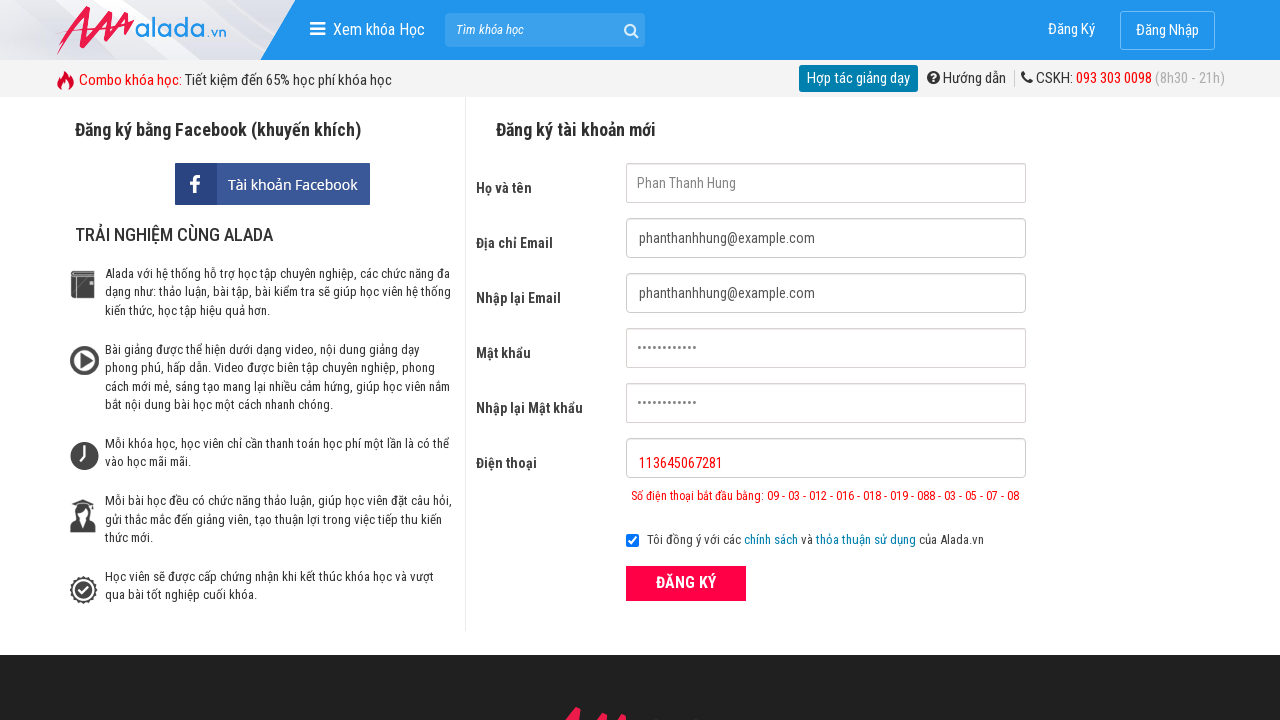

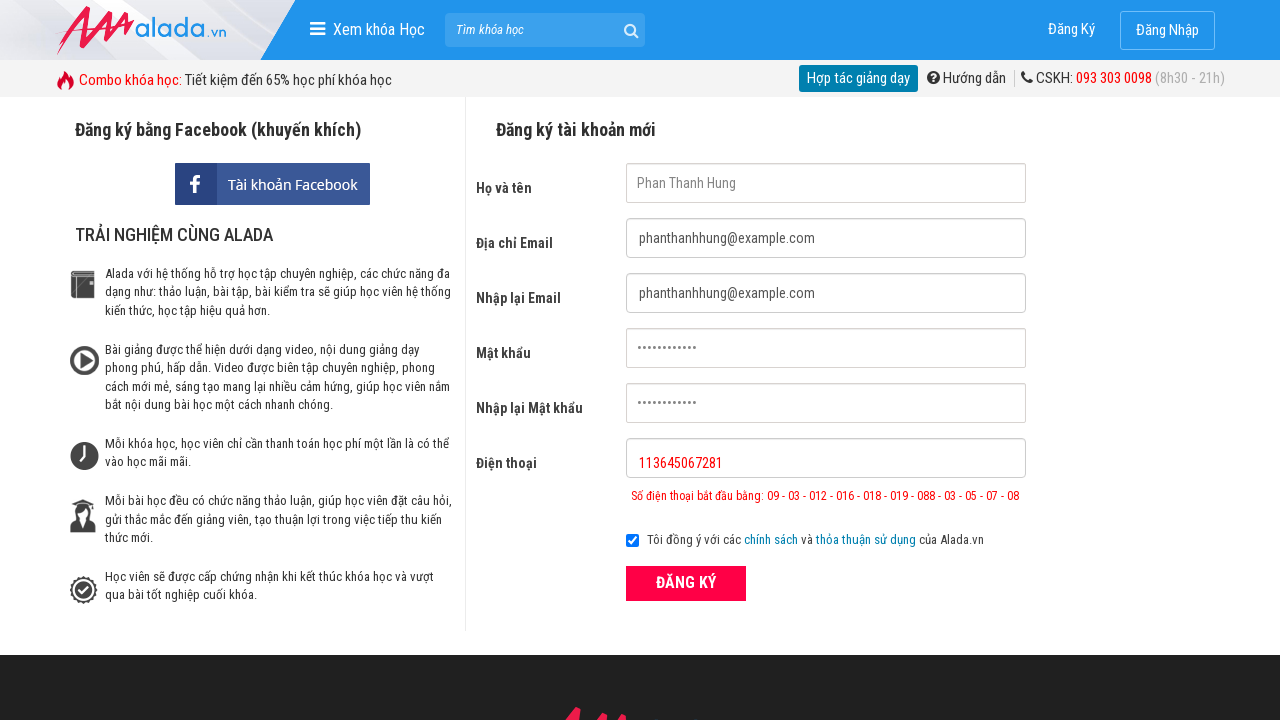